Tests mobile responsiveness of the Calley Call from Browser page by loading it in a mobile viewport

Starting URL: https://www.getcalley.com/calley-call-from-browser/

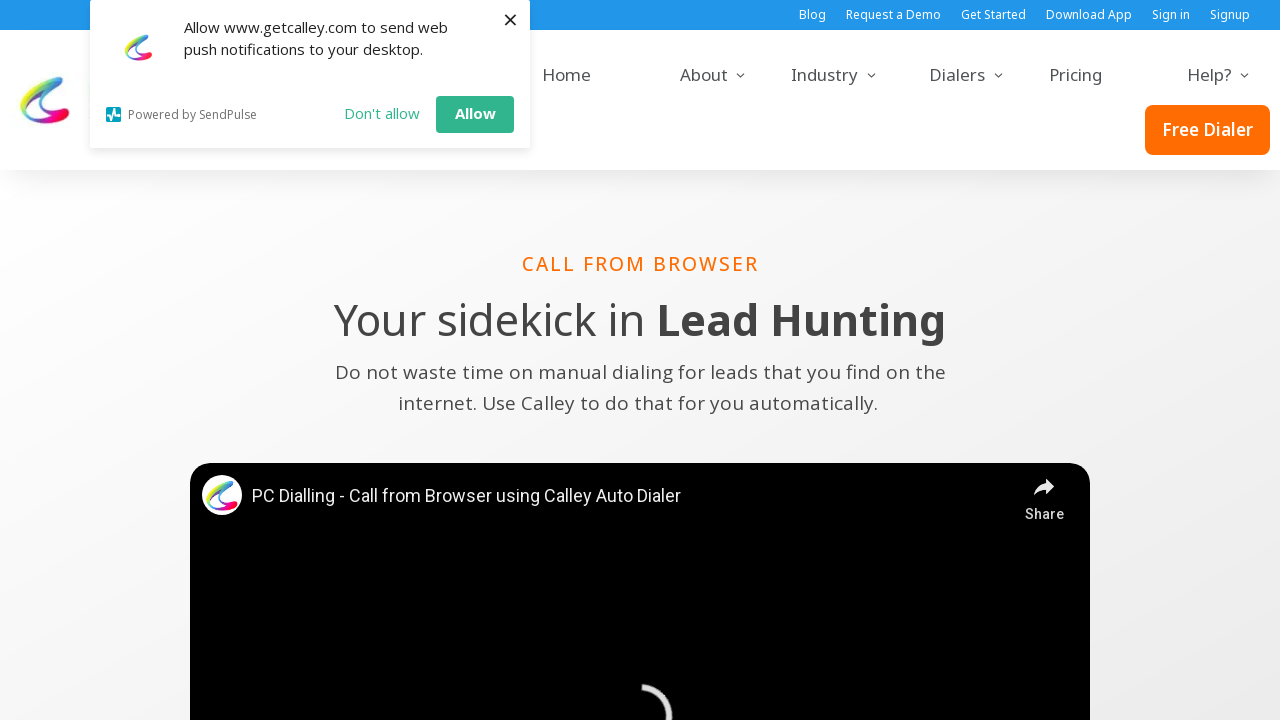

Waited for page to reach networkidle state
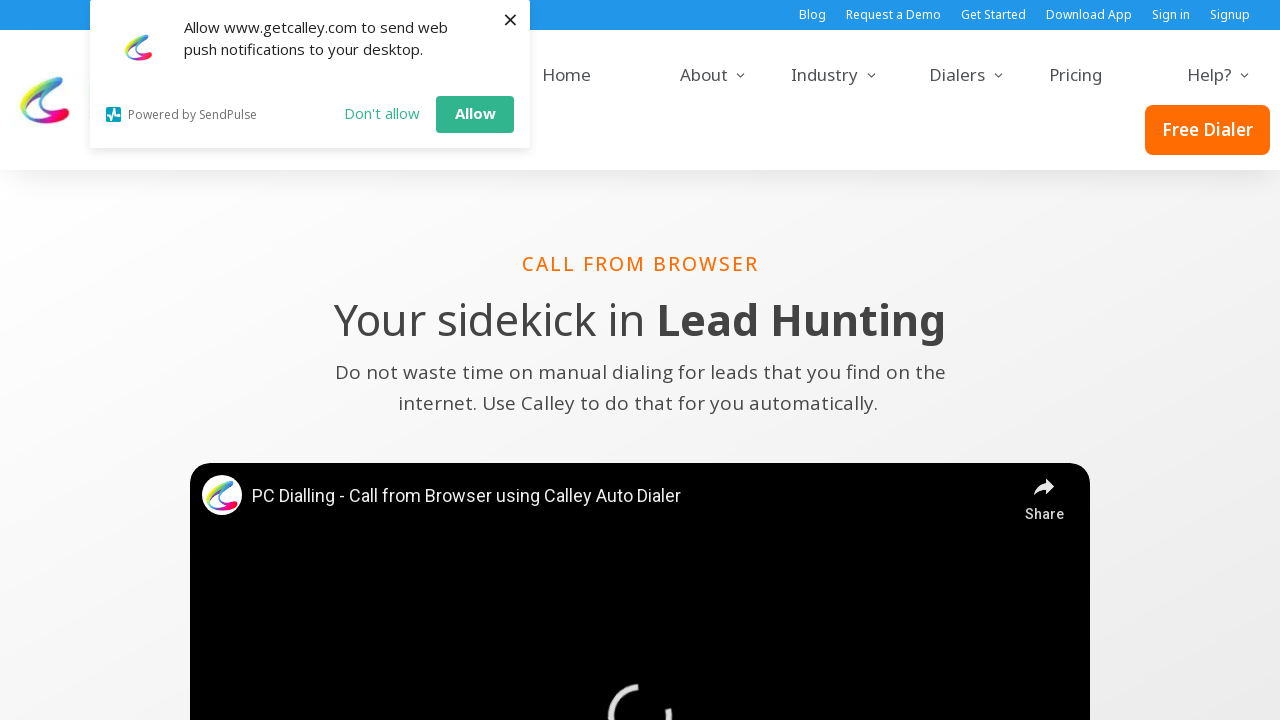

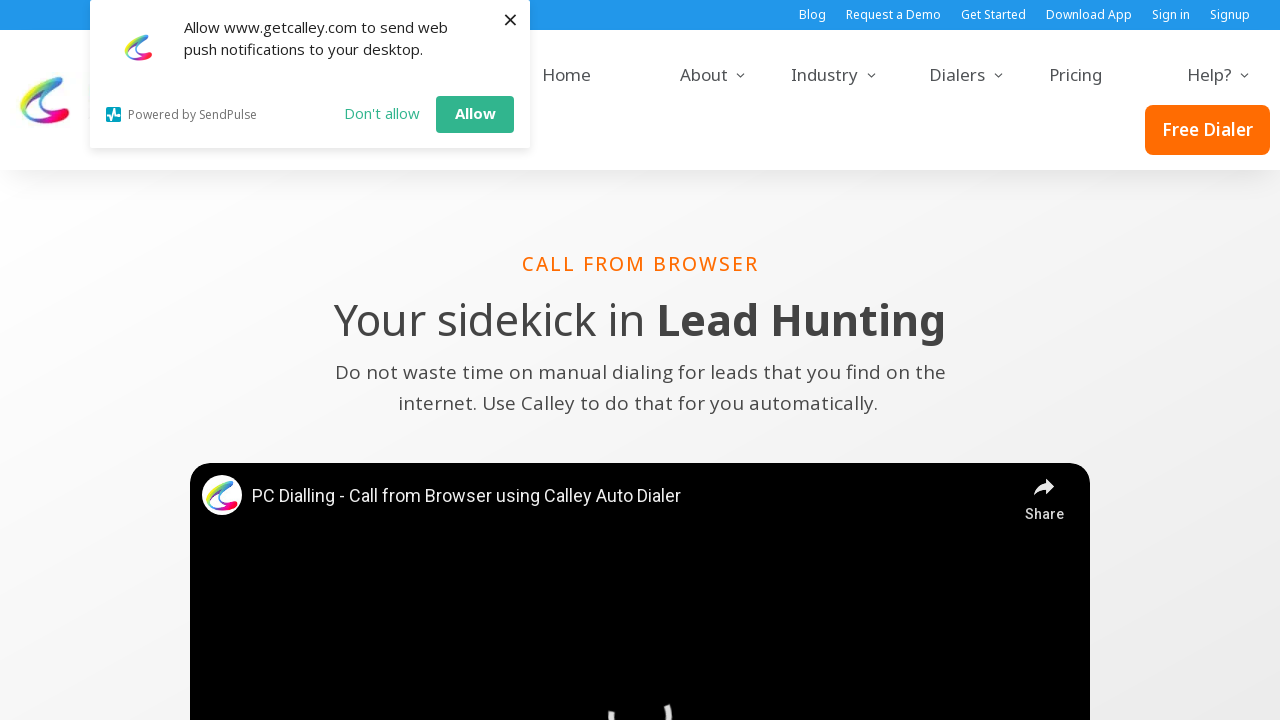